Tests keyboard key press functionality by sending SPACE and TAB keys and verifying the results are displayed correctly

Starting URL: http://the-internet.herokuapp.com/key_presses

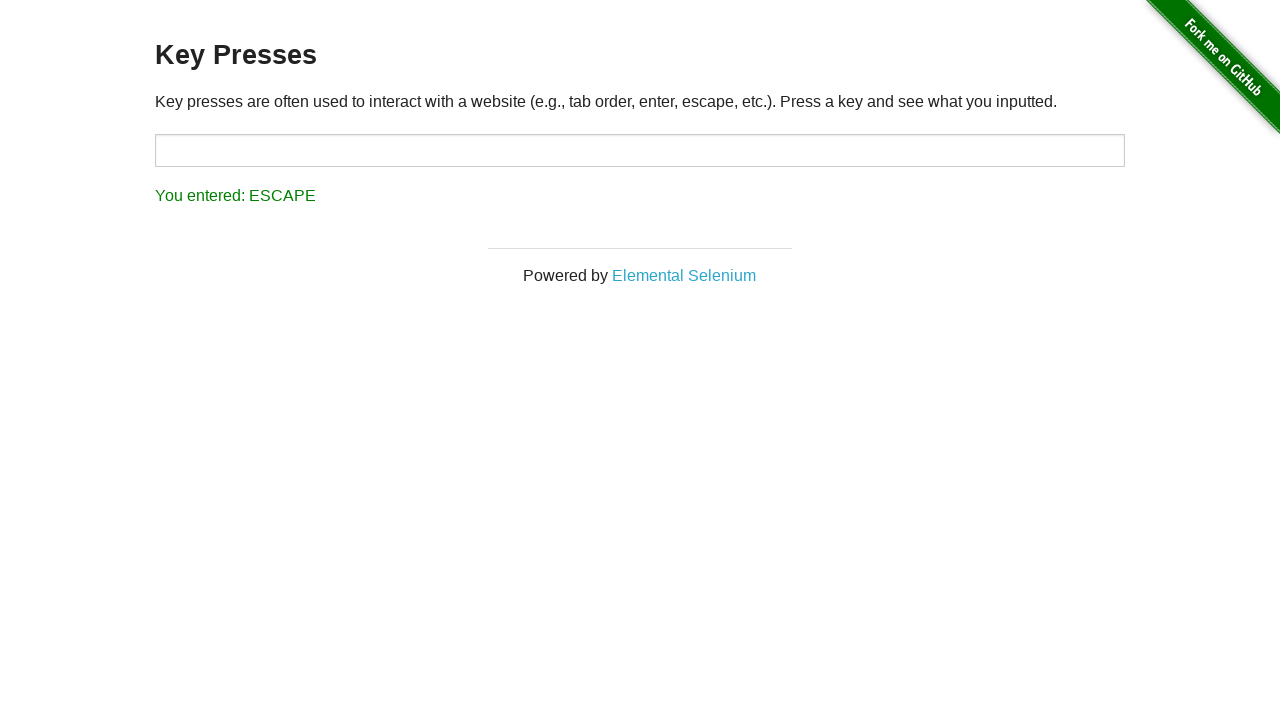

Pressed SPACE key on the example element on .example
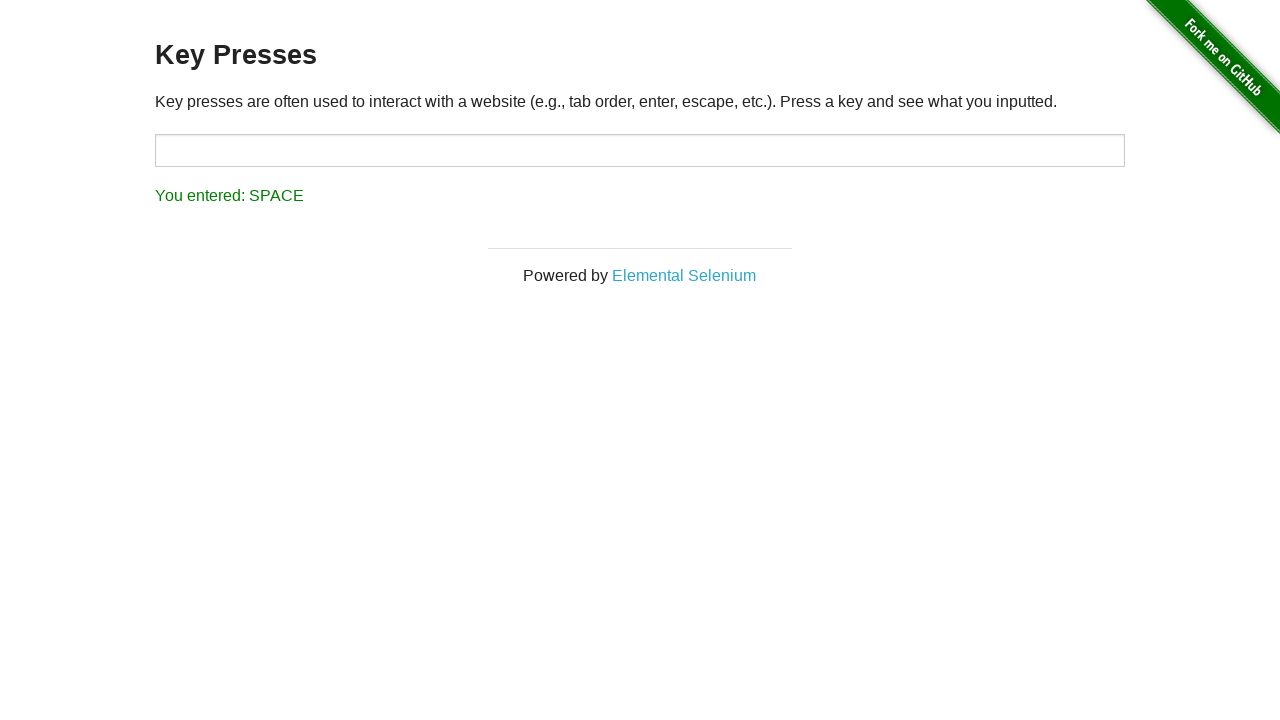

Verified that SPACE key was registered correctly in result field
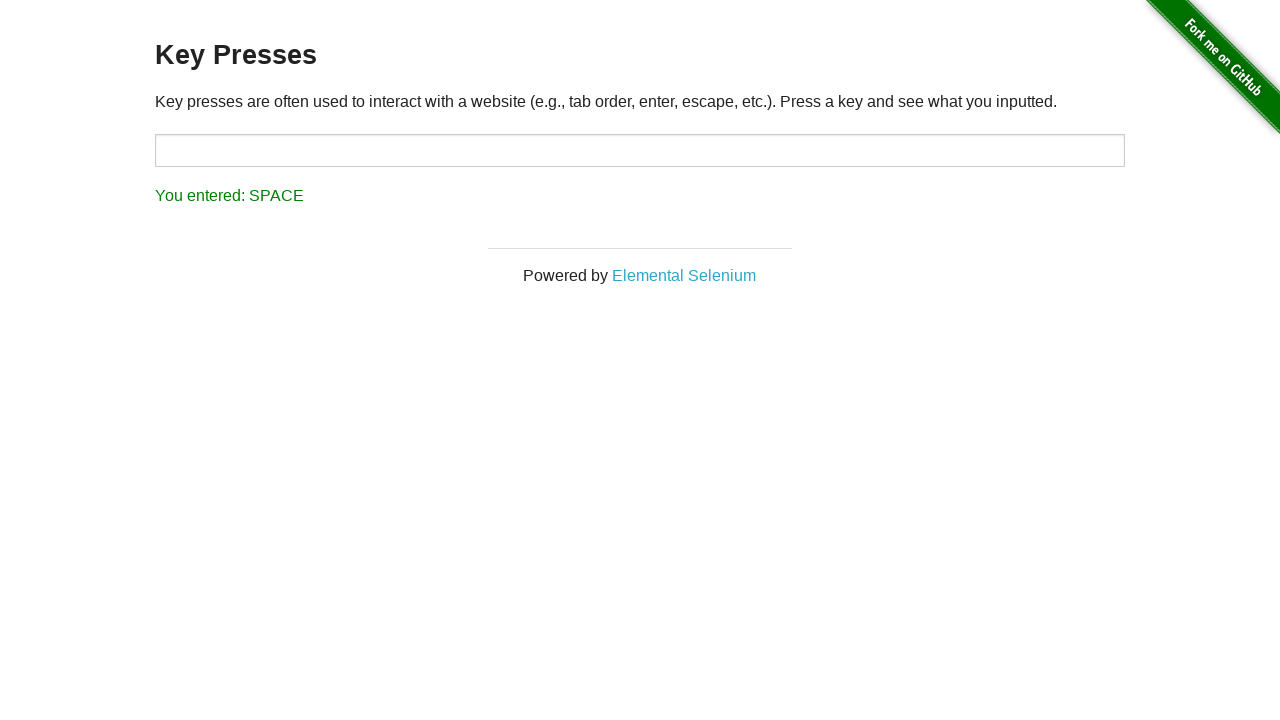

Pressed TAB key using keyboard
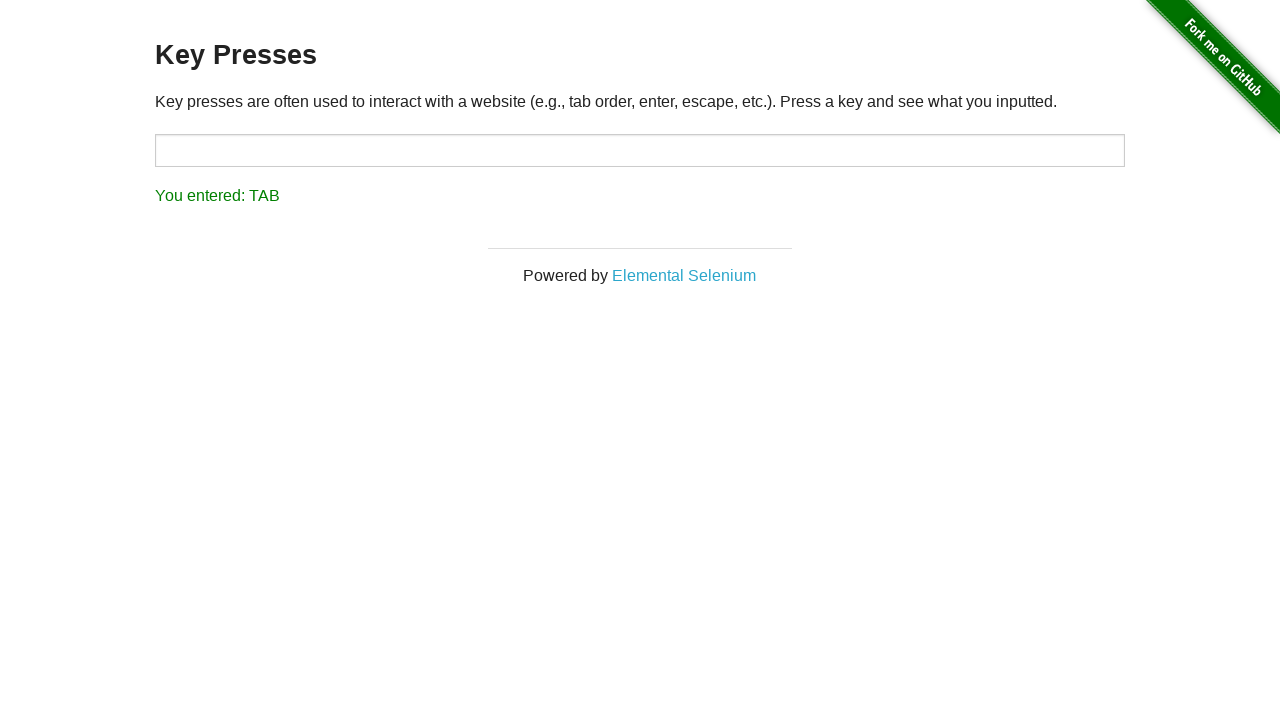

Verified that TAB key was registered correctly in result field
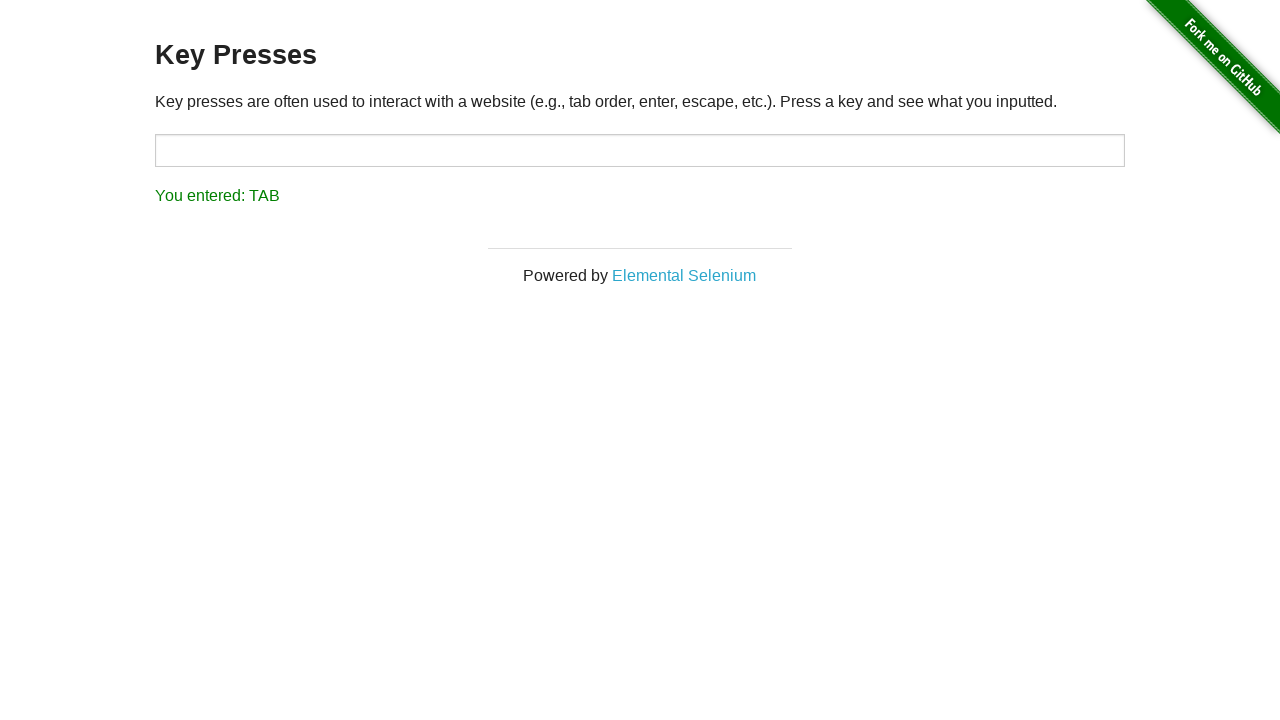

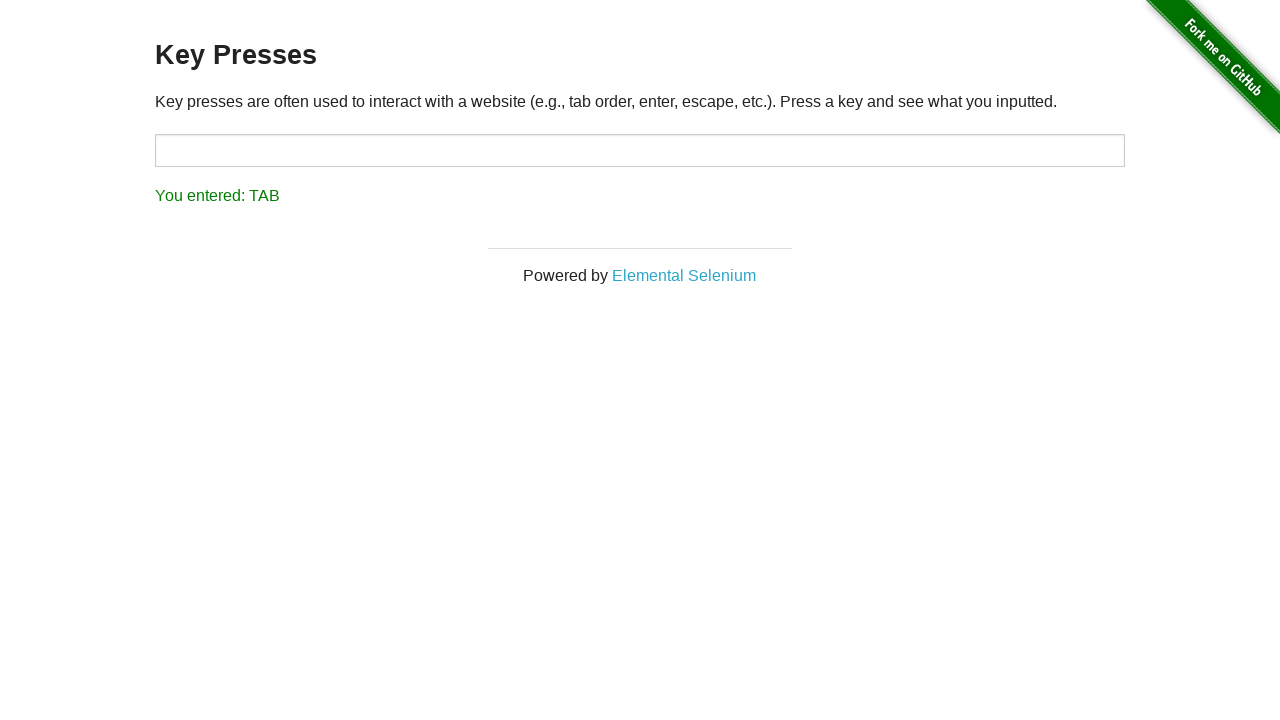